Tests drag-and-drop by offset functionality by dragging element to specific coordinates

Starting URL: https://crossbrowsertesting.github.io/drag-and-drop

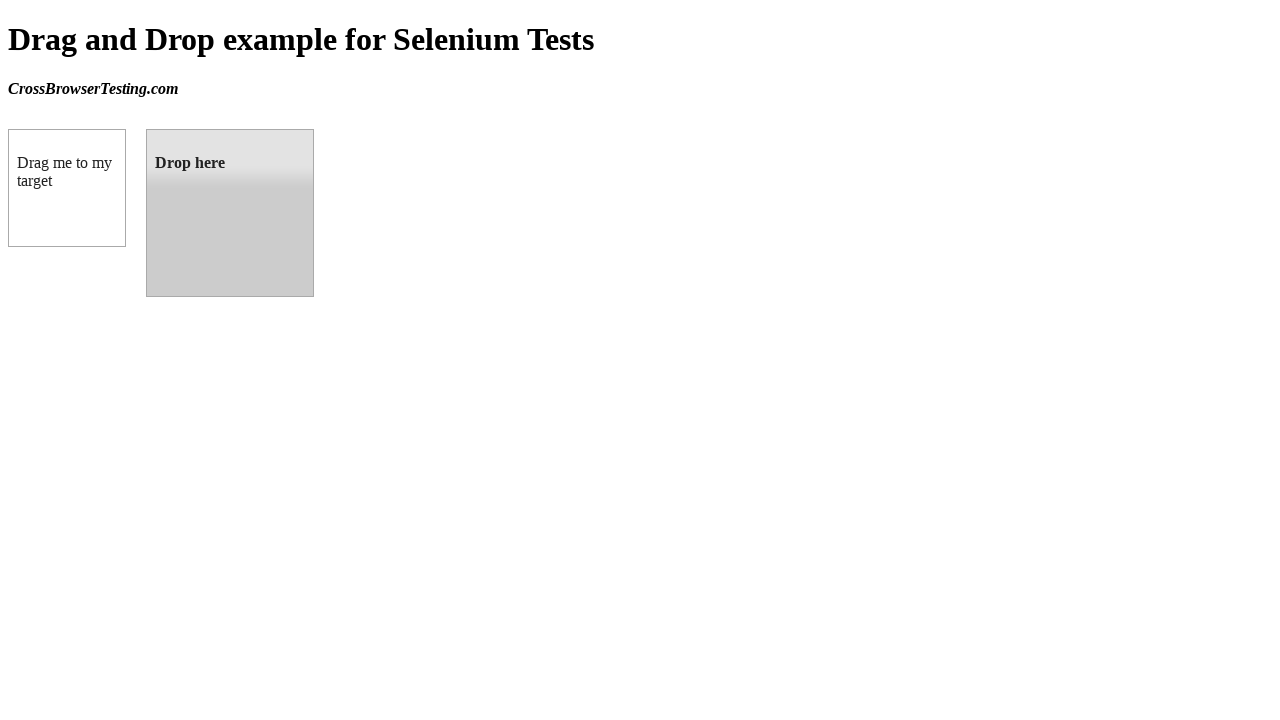

Located draggable element with id 'draggable'
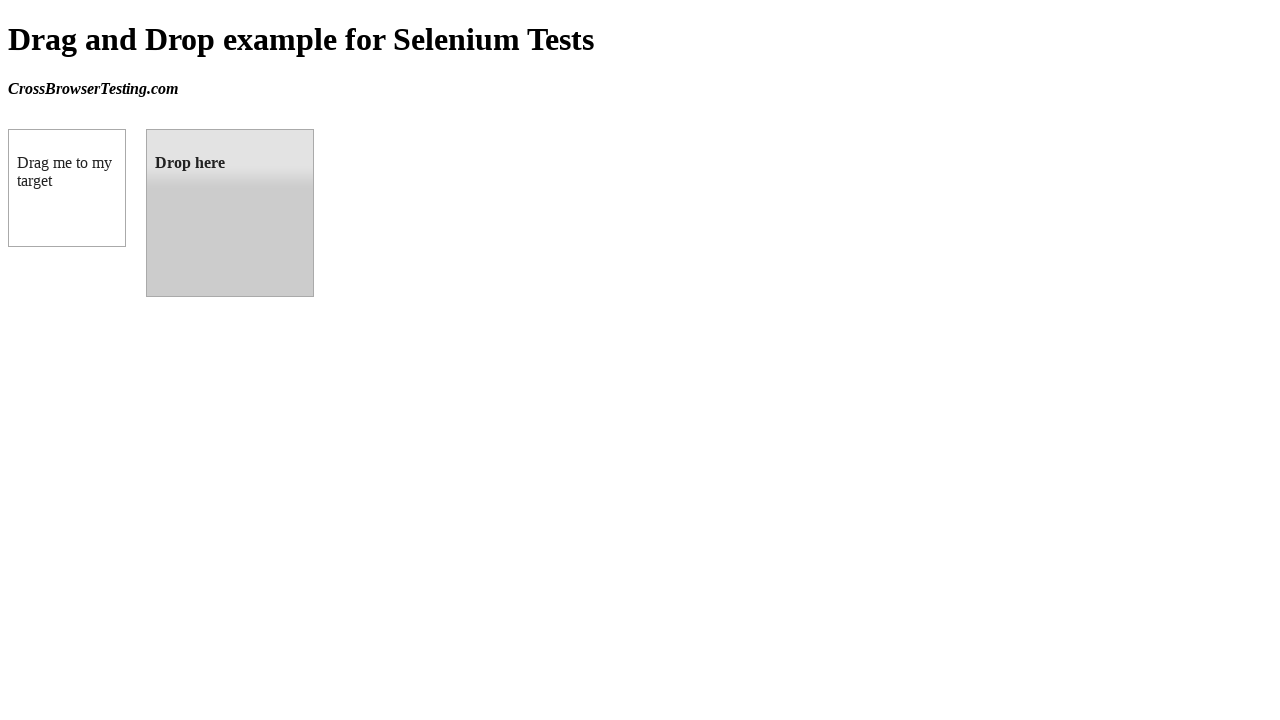

Located droppable element with id 'droppable'
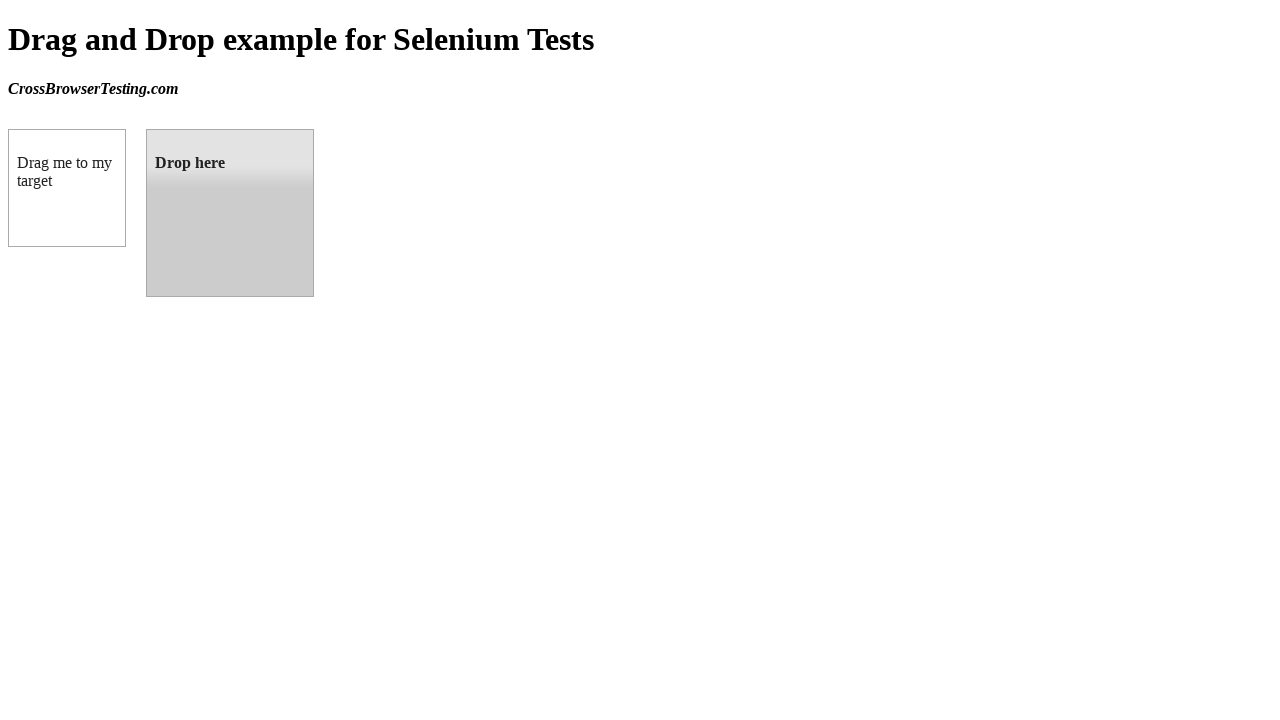

Retrieved bounding box of target element
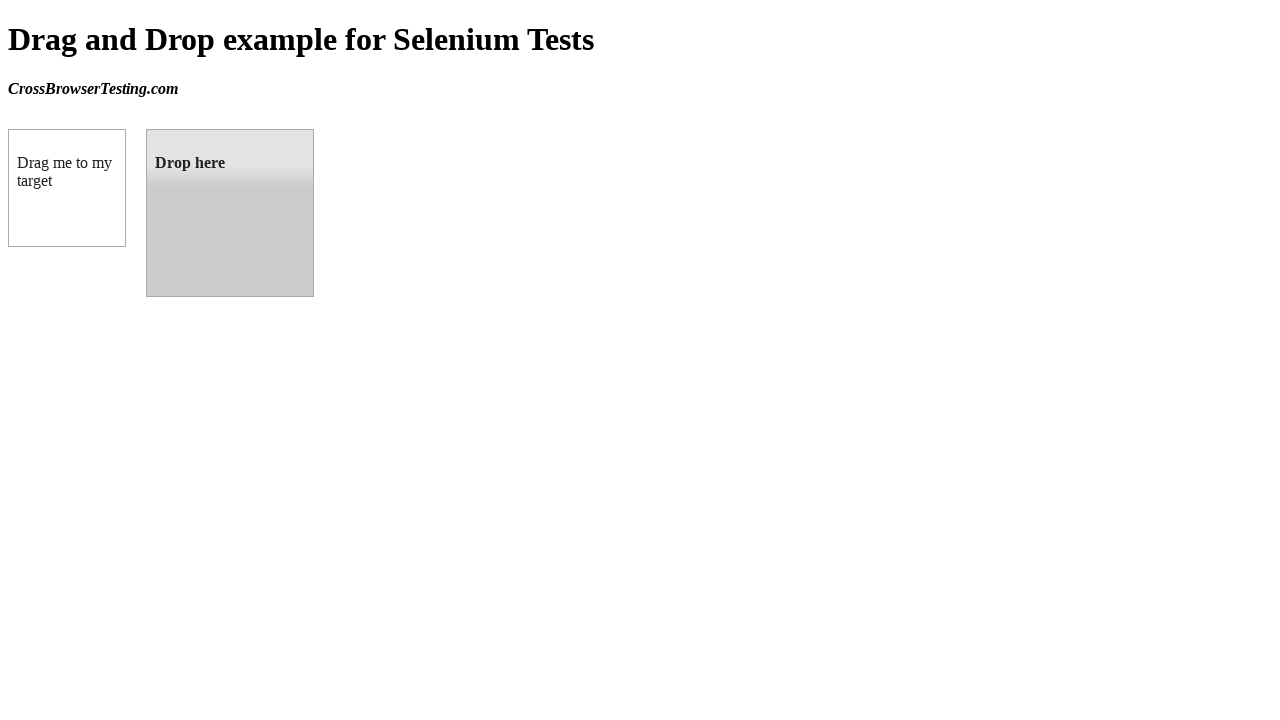

Retrieved bounding box of source element
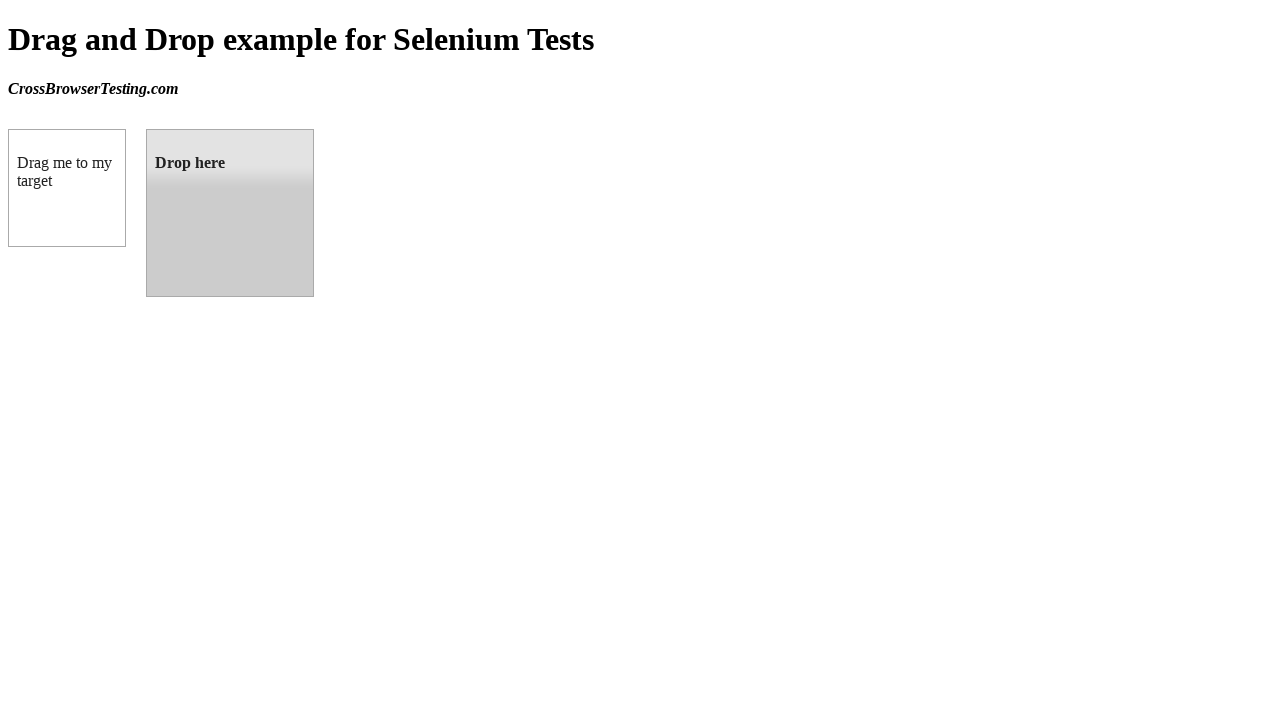

Dragged source element to target element at (230, 213)
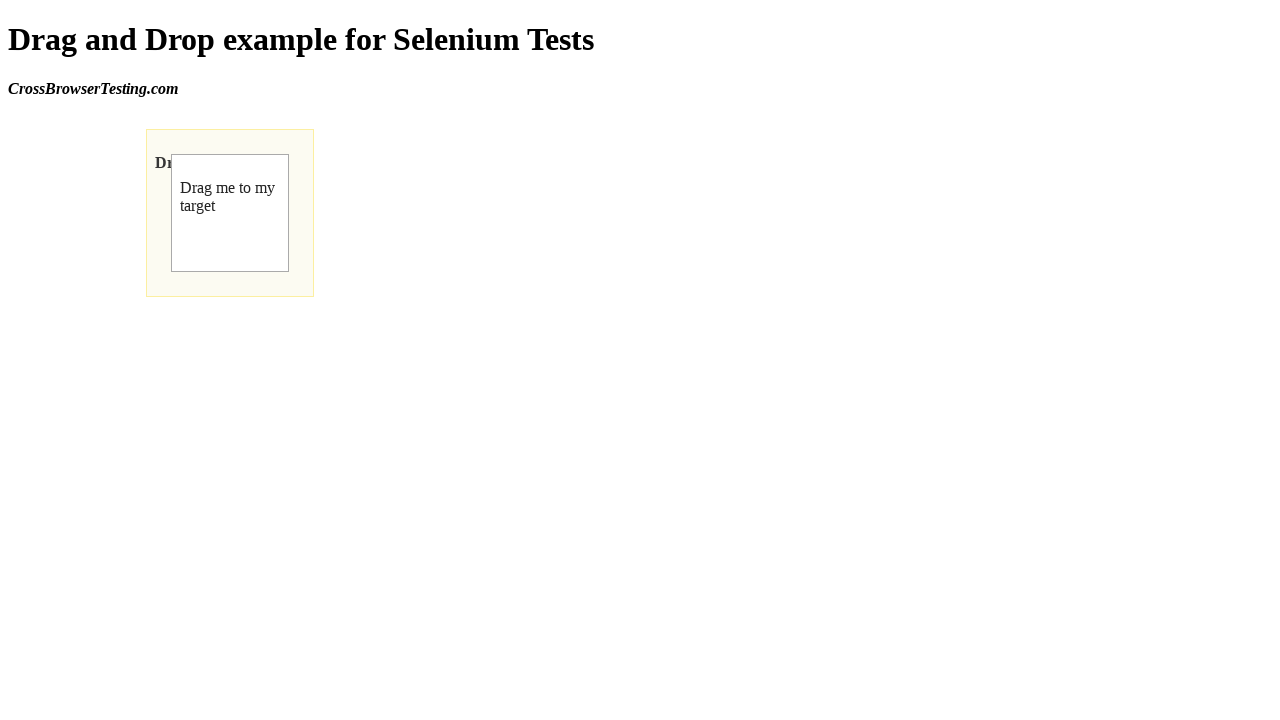

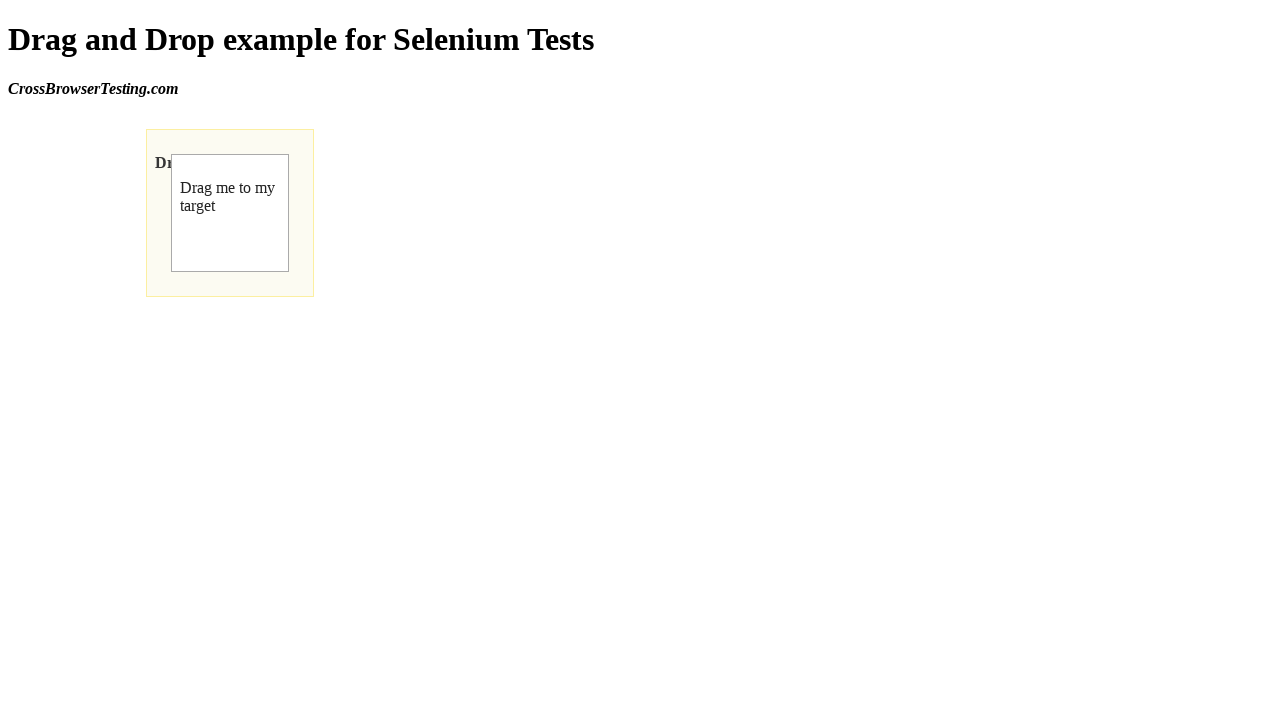